Tests keyboard input by sending a tab key press using keyboard action and verifying the displayed result shows "You entered: TAB"

Starting URL: http://the-internet.herokuapp.com/key_presses

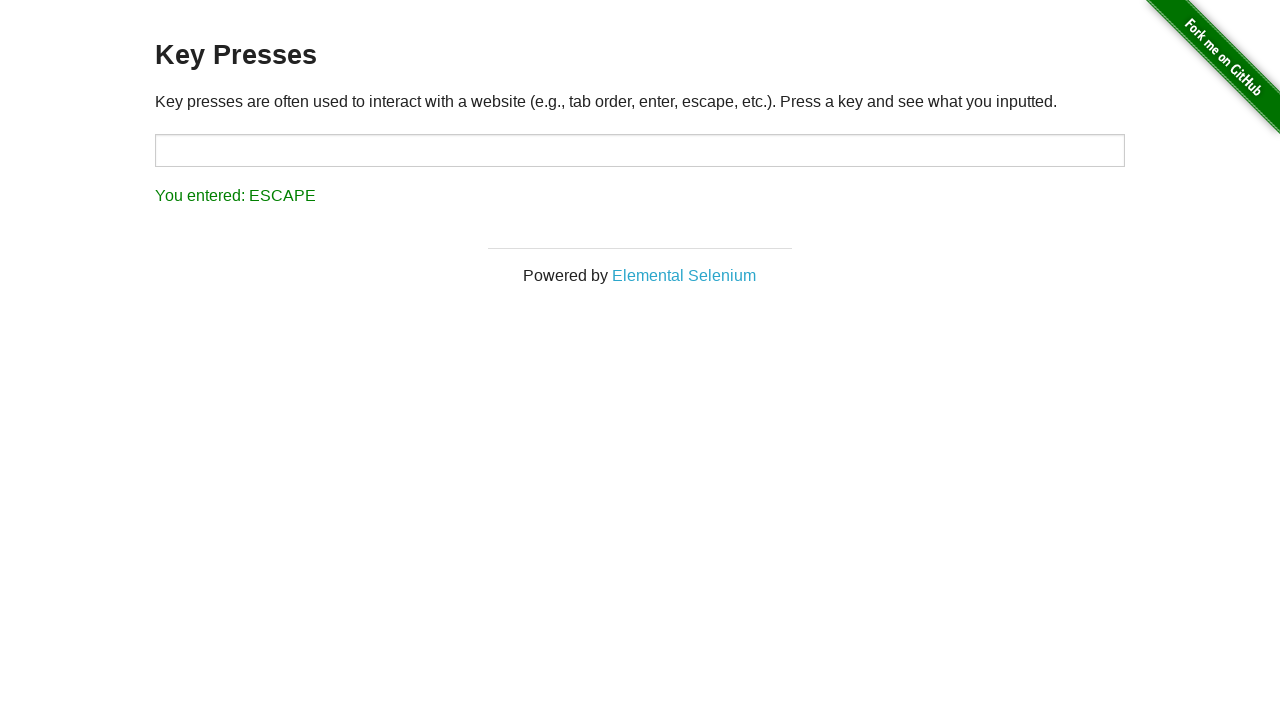

Pressed Tab key using keyboard action
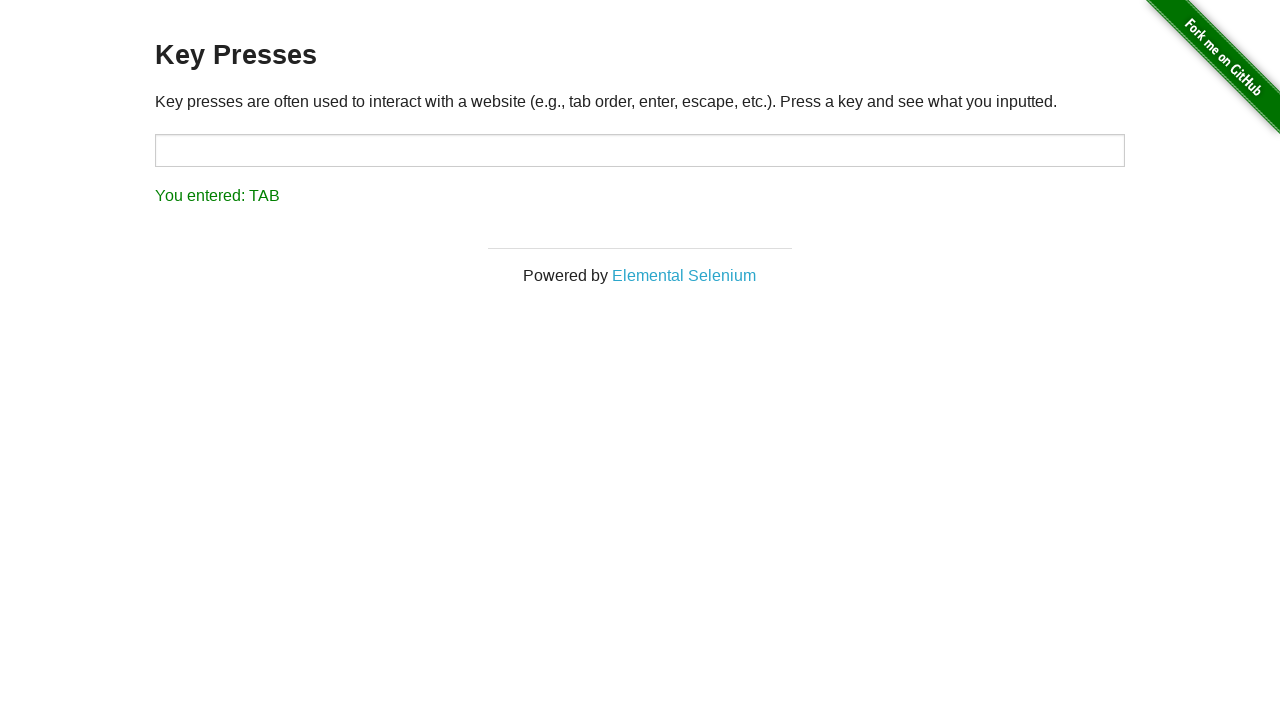

Waited for result element to appear
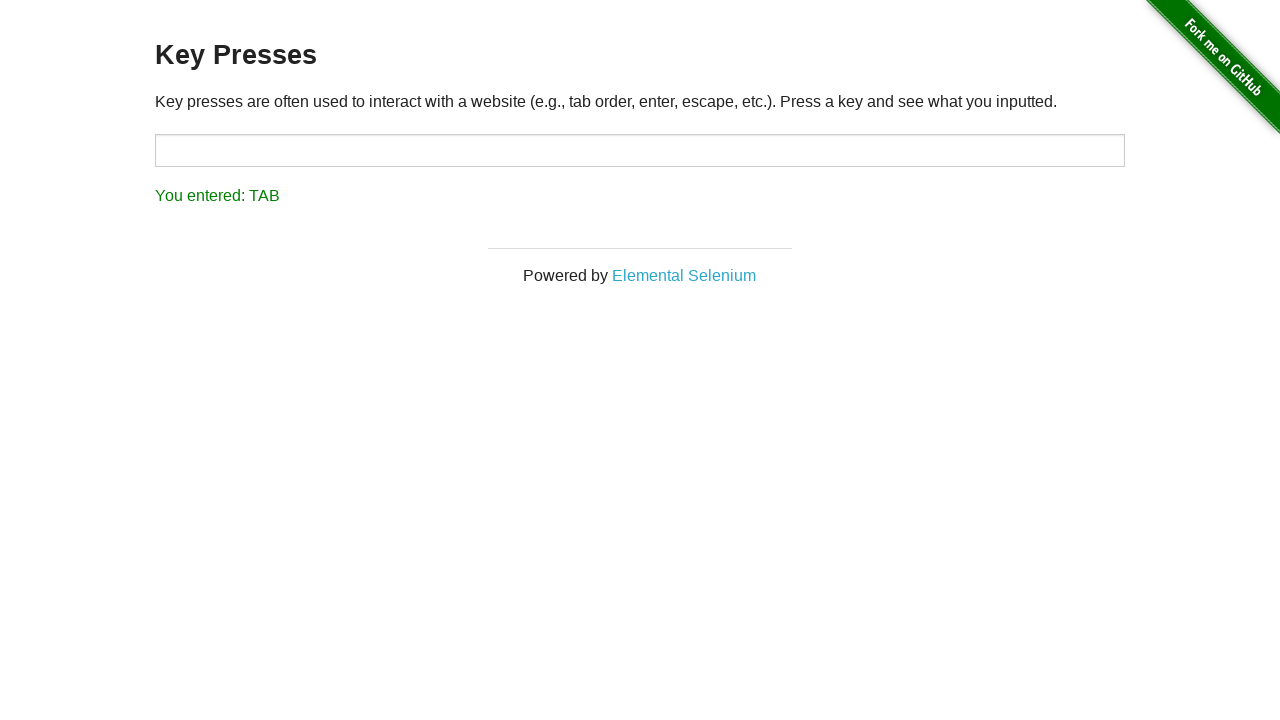

Retrieved result text content
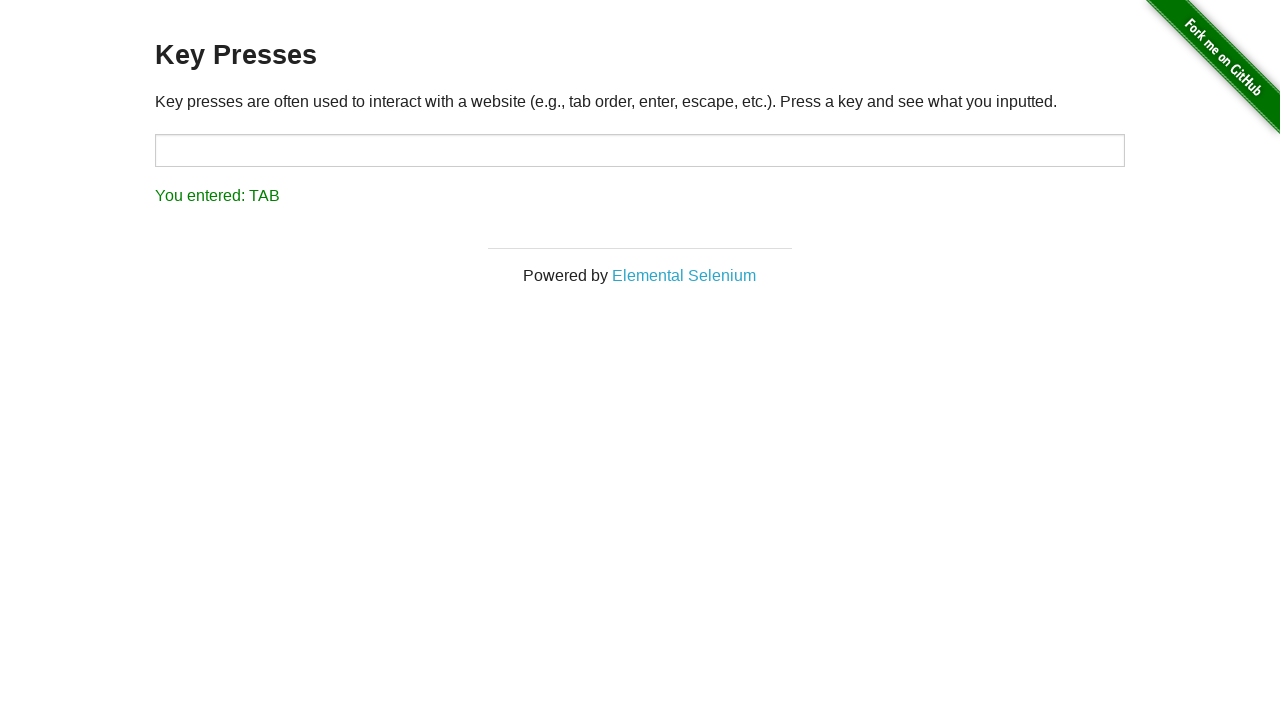

Verified result text displays 'You entered: TAB'
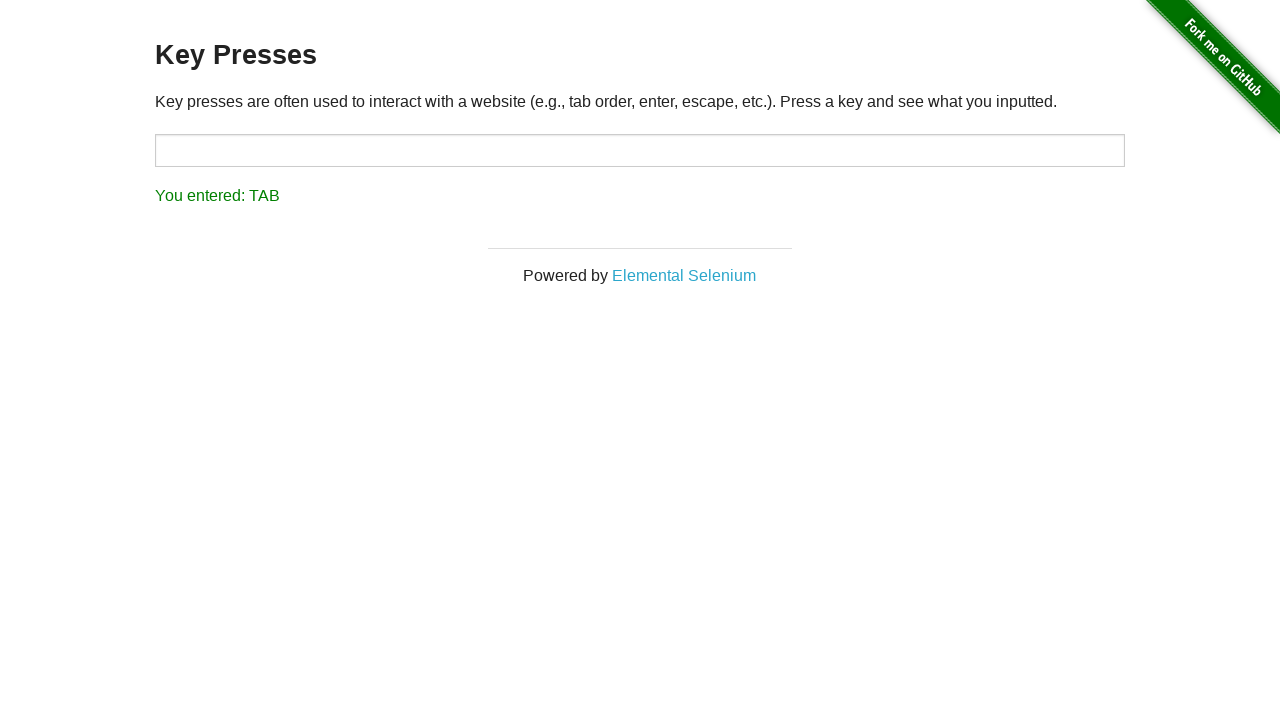

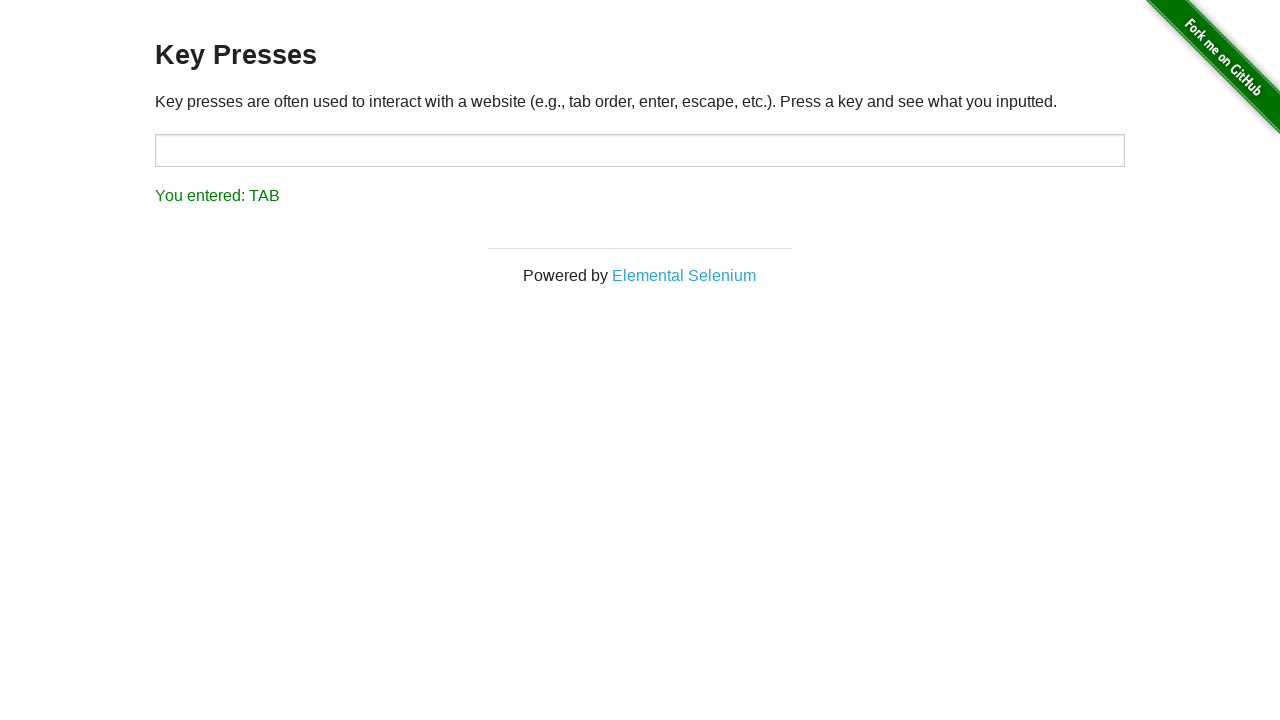